Simple test that navigates to Platzi's homepage and waits for the page to load

Starting URL: https://www.platzi.com

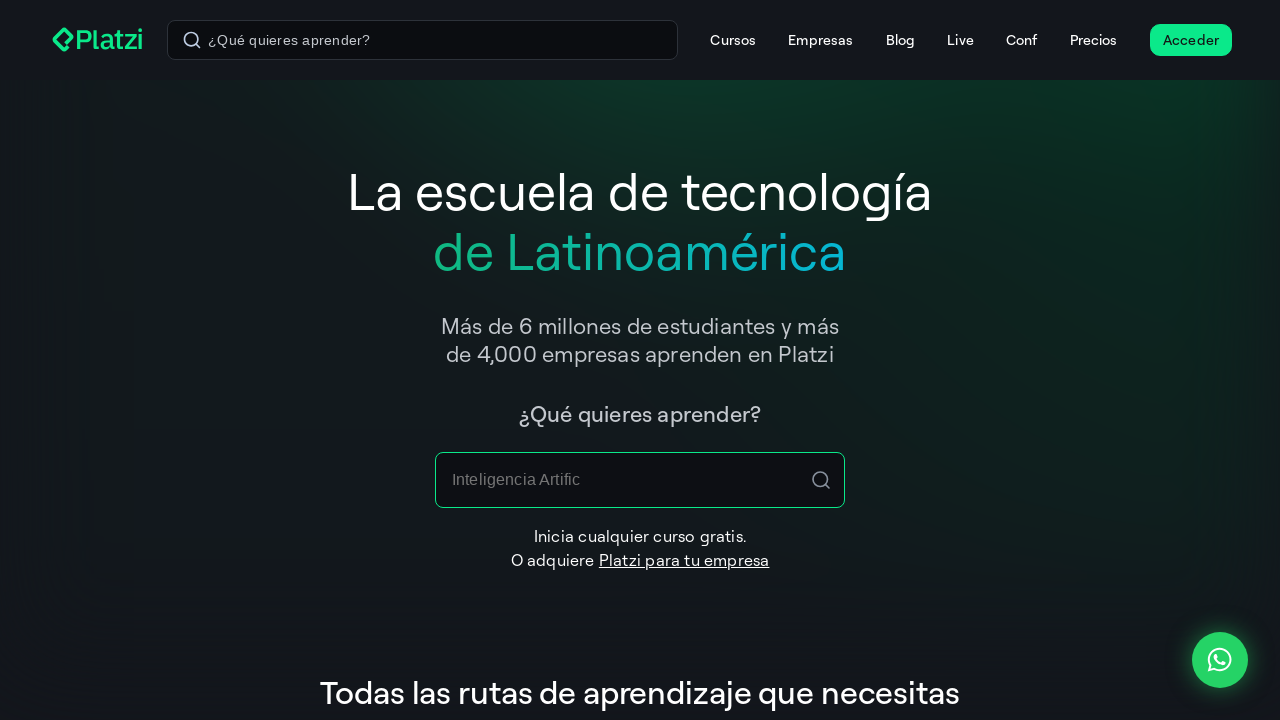

Navigated to Platzi homepage
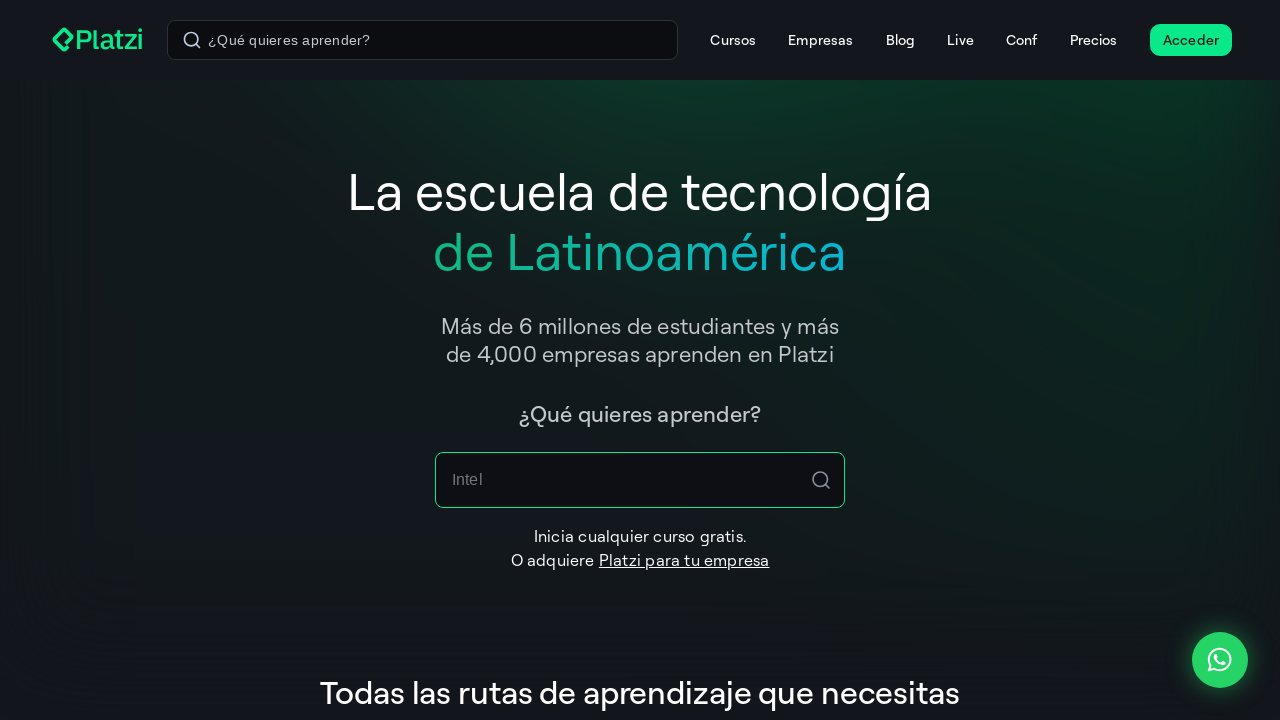

Page DOM content fully loaded
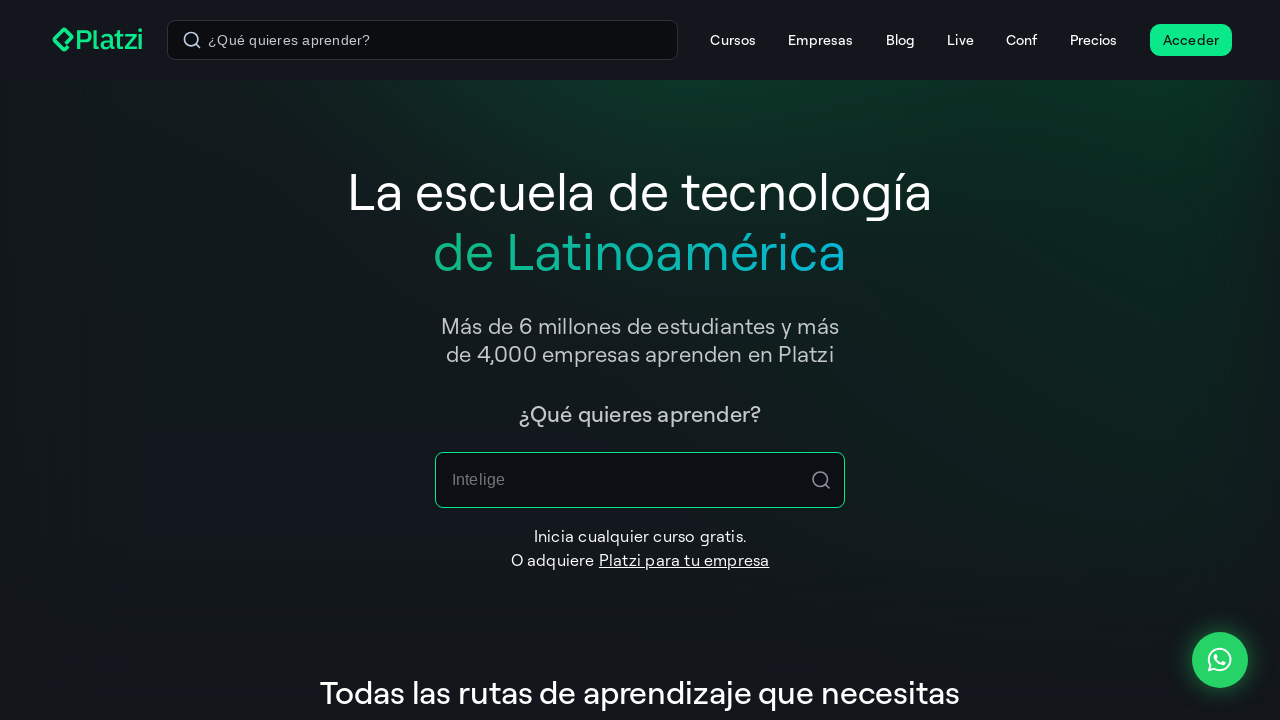

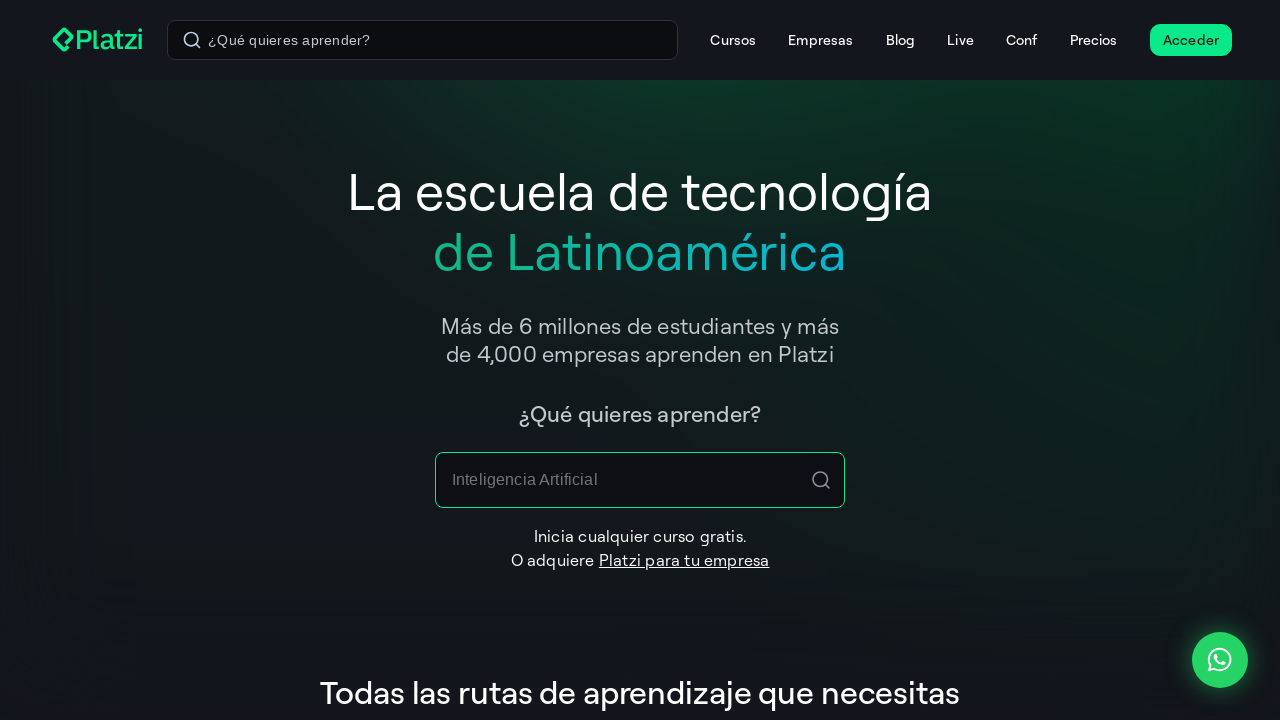